Tests navigation to the "J" category page by clicking on Browse Languages menu and then selecting the "J" symbol from the submenu, verifying the resulting page title and URL.

Starting URL: https://www.99-bottles-of-beer.net/

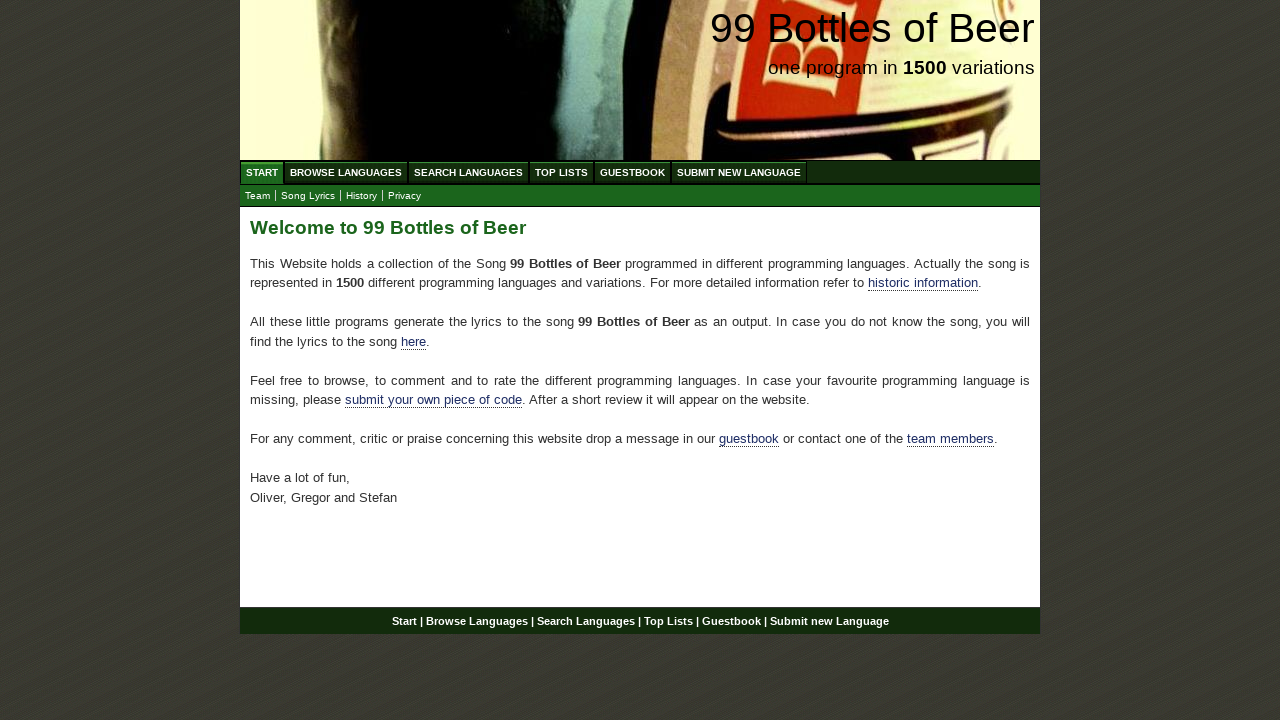

Clicked on Browse Languages menu at (346, 172) on text=Browse Languages
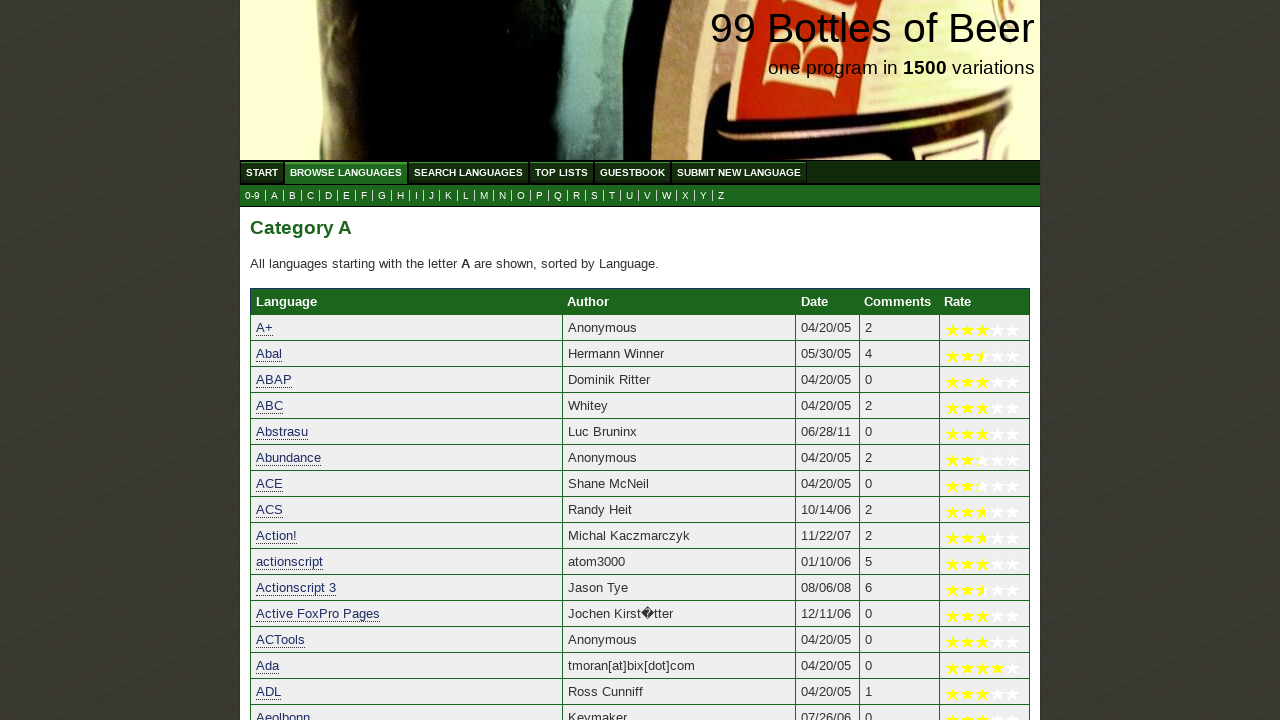

Clicked on the 'J' symbol in the submenu at (432, 196) on a[href='j.html']
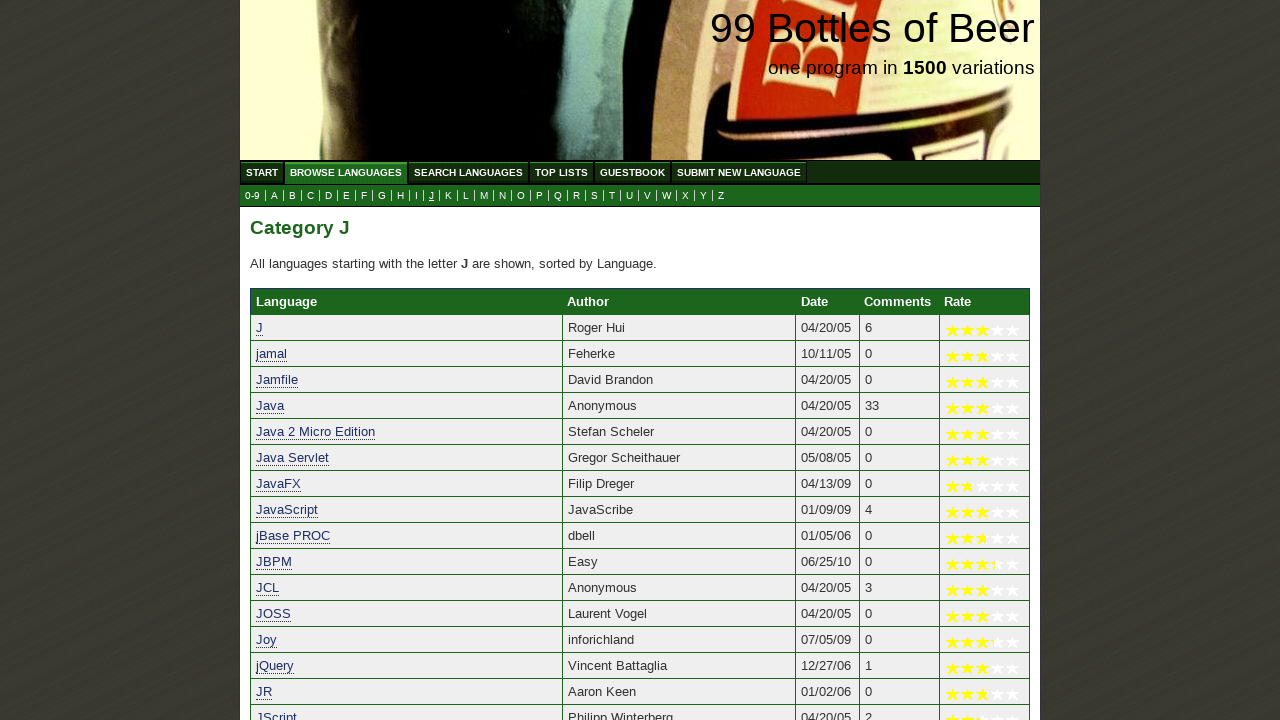

Verified navigation to J category page at https://www.99-bottles-of-beer.net/j.html
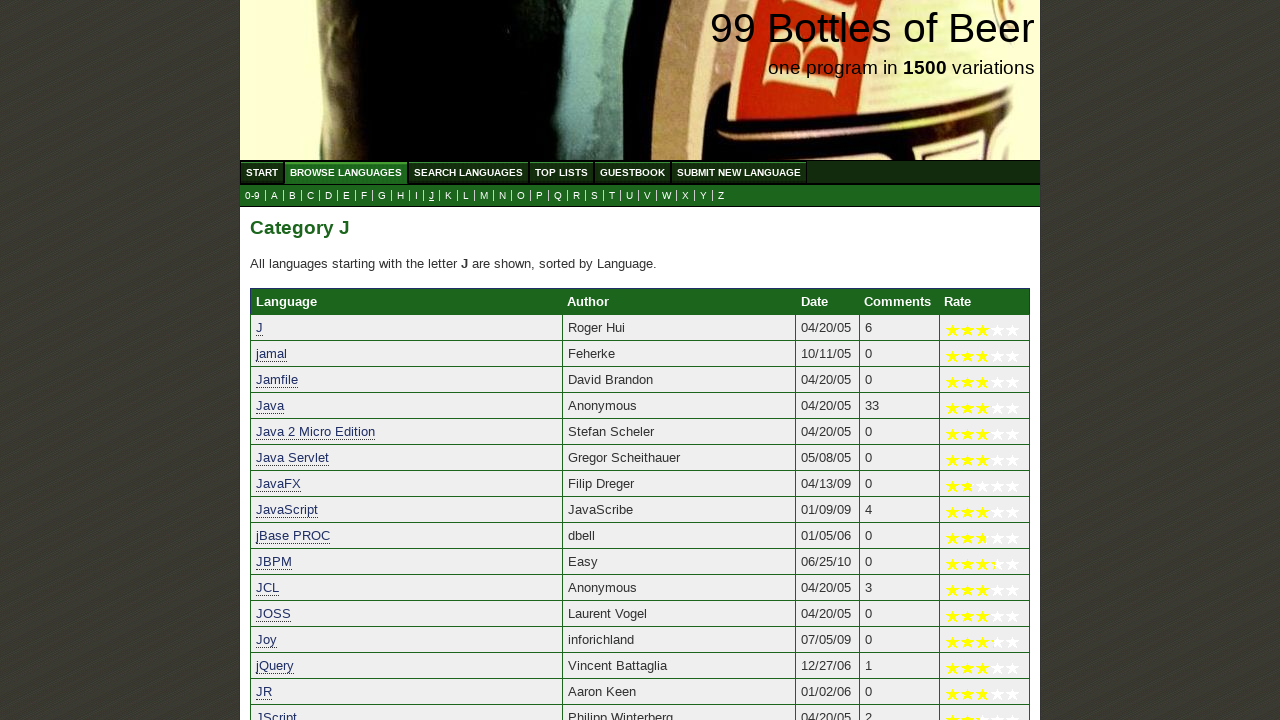

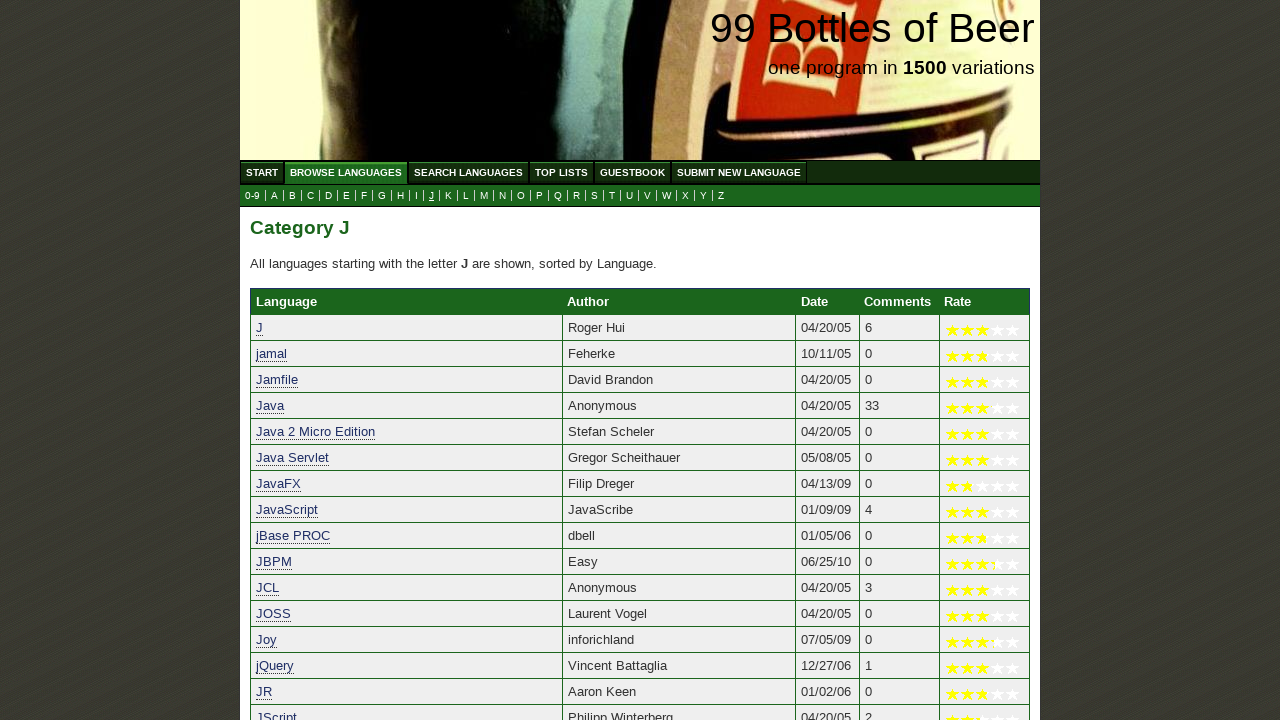